Tests that decimal age values are not accepted by the form validation

Starting URL: https://davi-vert.vercel.app/index.html

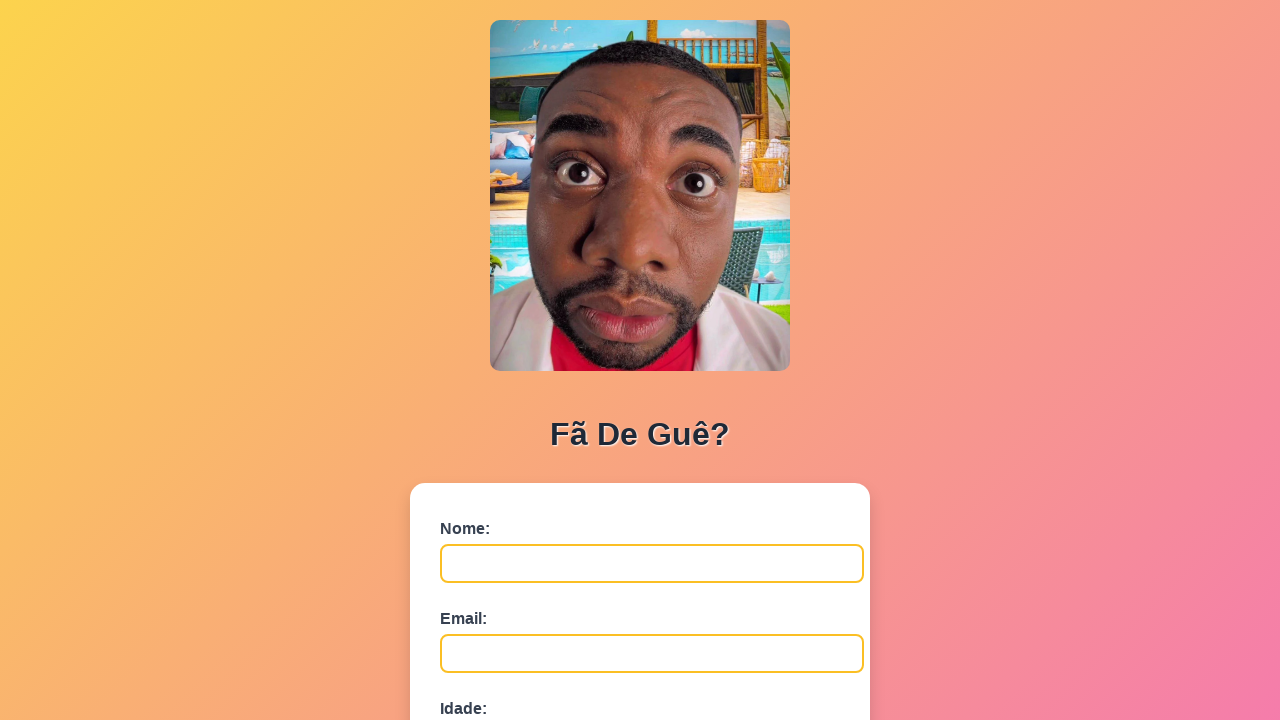

Filled name field with 'Roberto Alves' on #nome
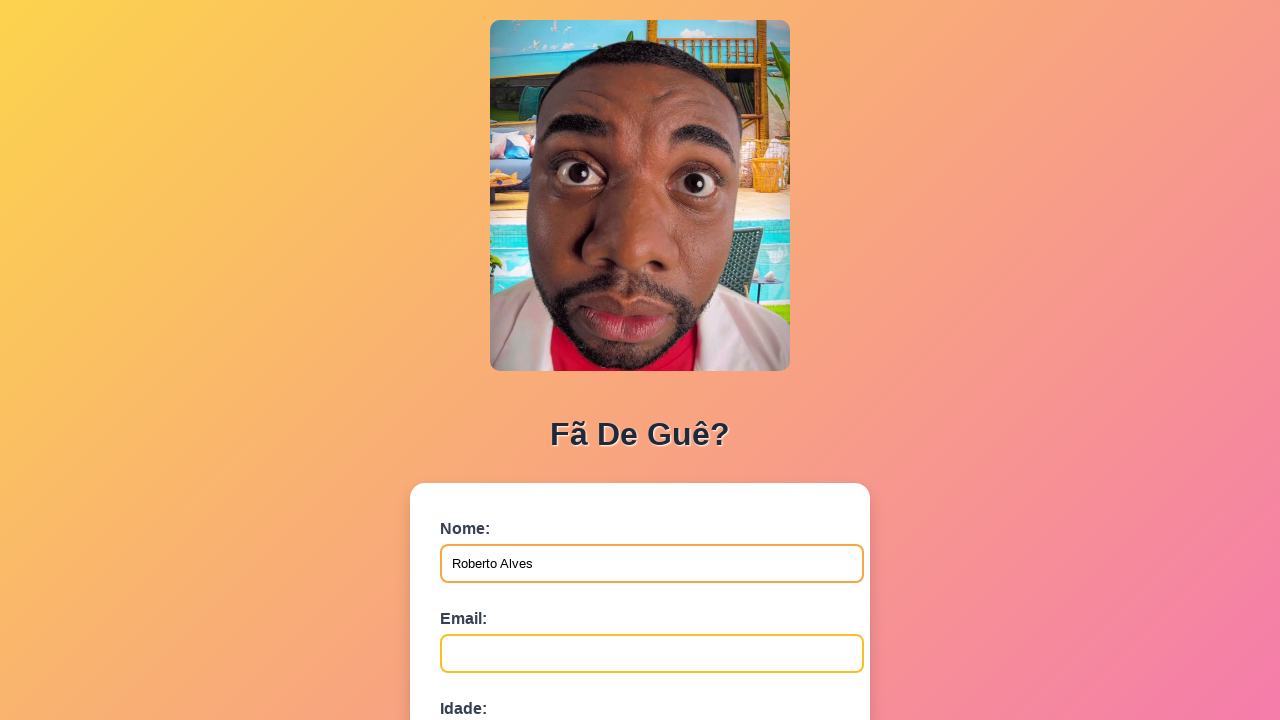

Filled email field with 'roberto.alves@example.com' on #email
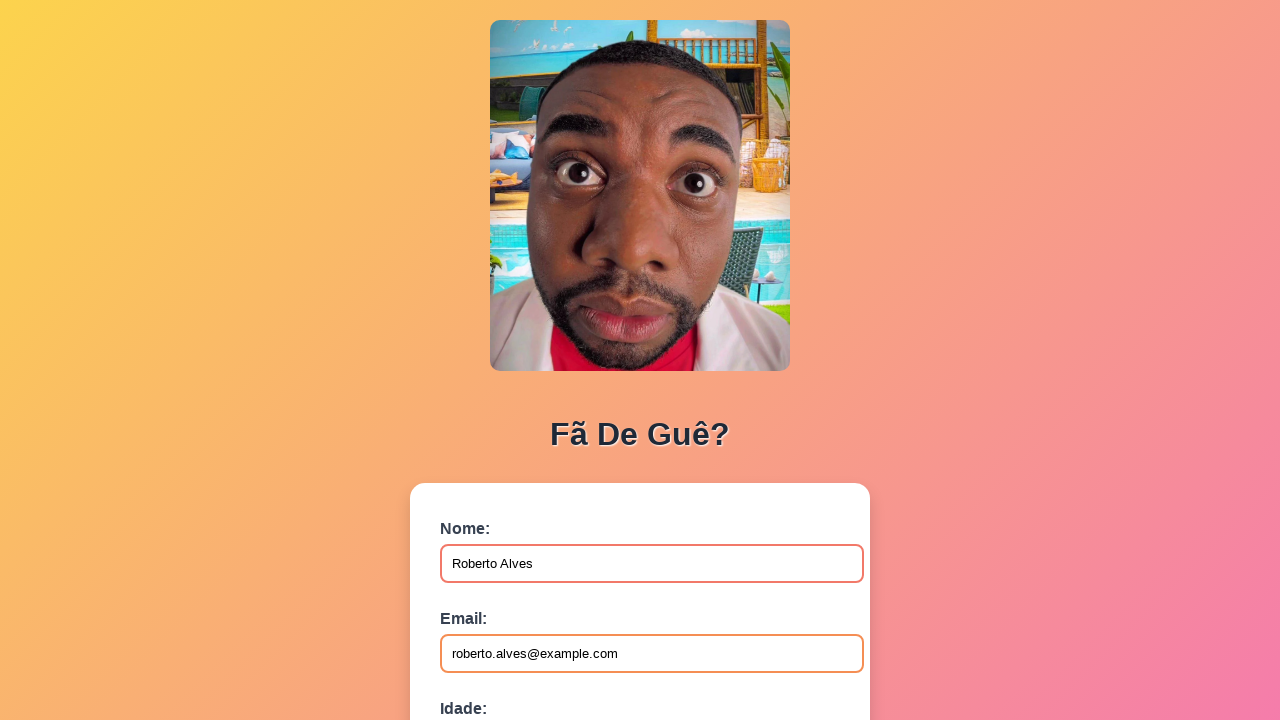

Filled age field with decimal value '25.5' to test validation on #idade
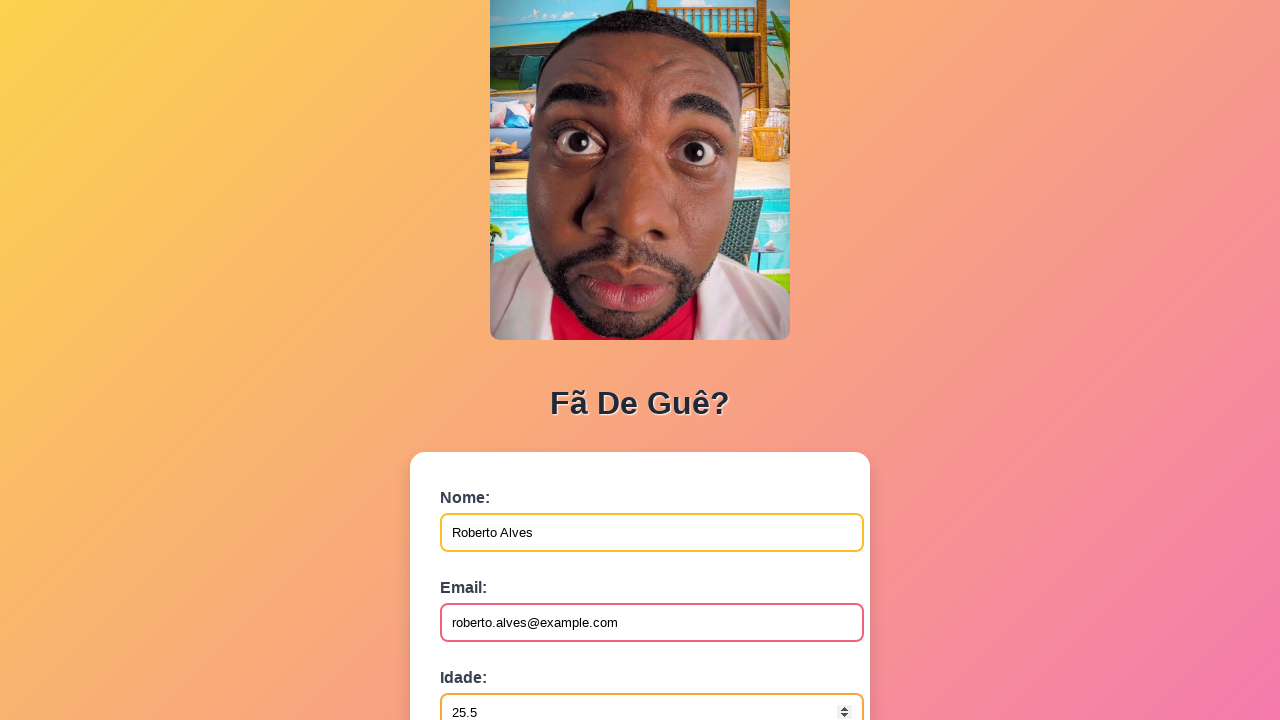

Clicked submit button to attempt form submission with decimal age at (490, 569) on button[type='submit']
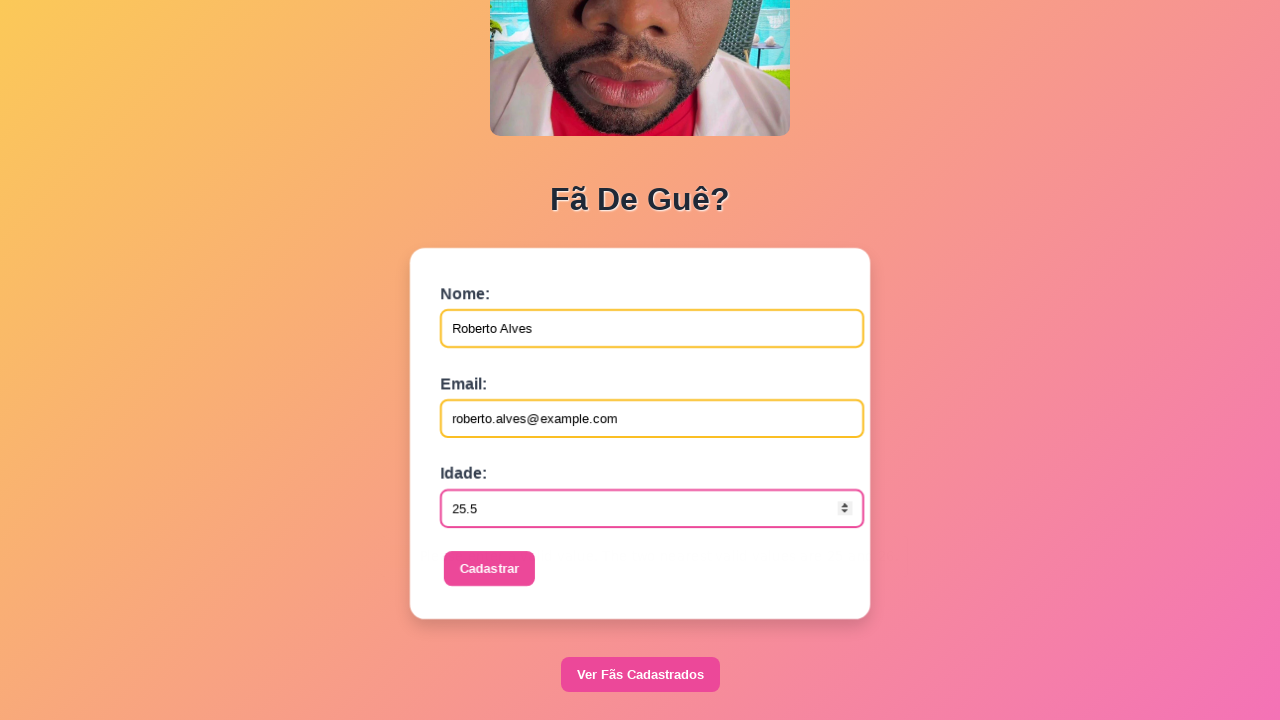

Set up dialog handler to accept alerts
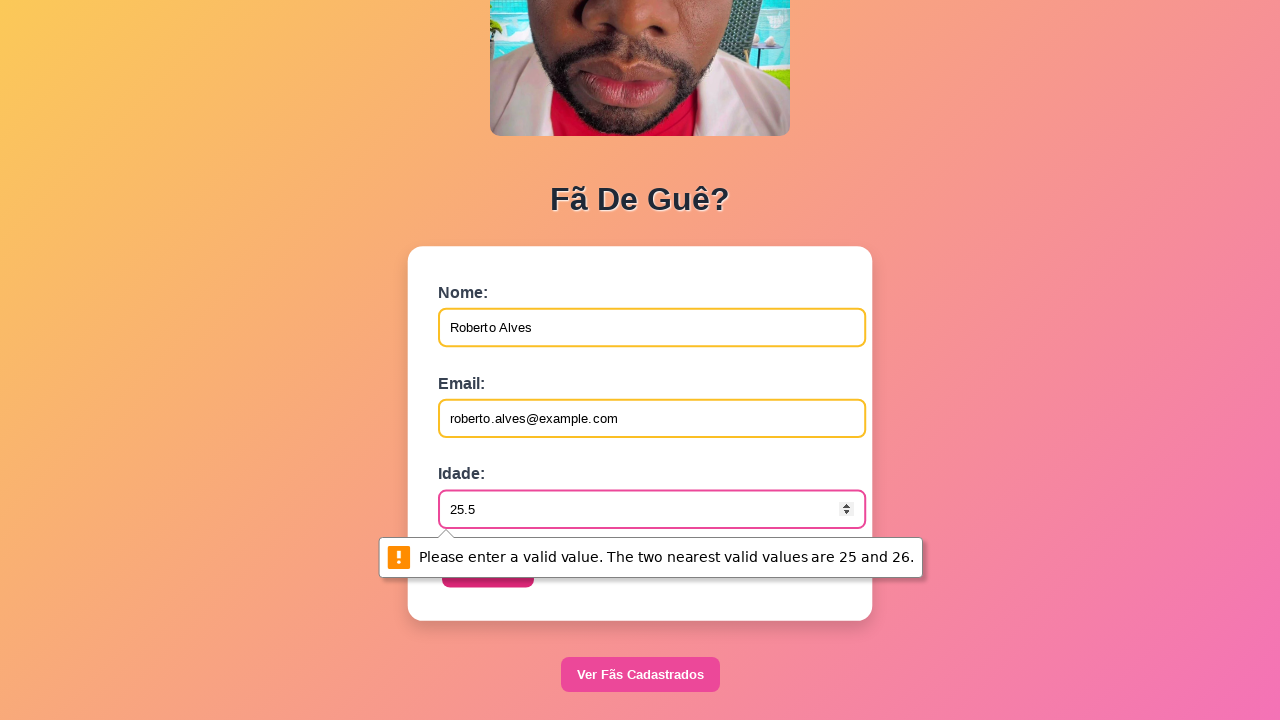

Waited 1 second for form validation response
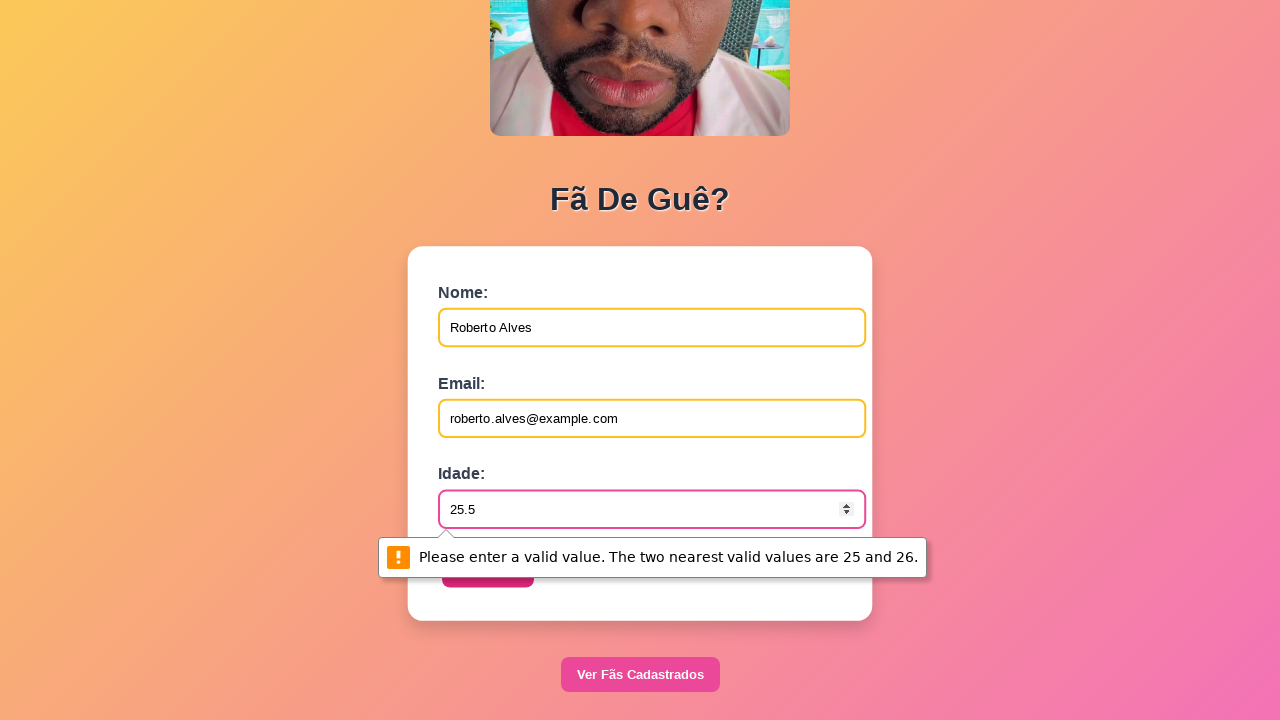

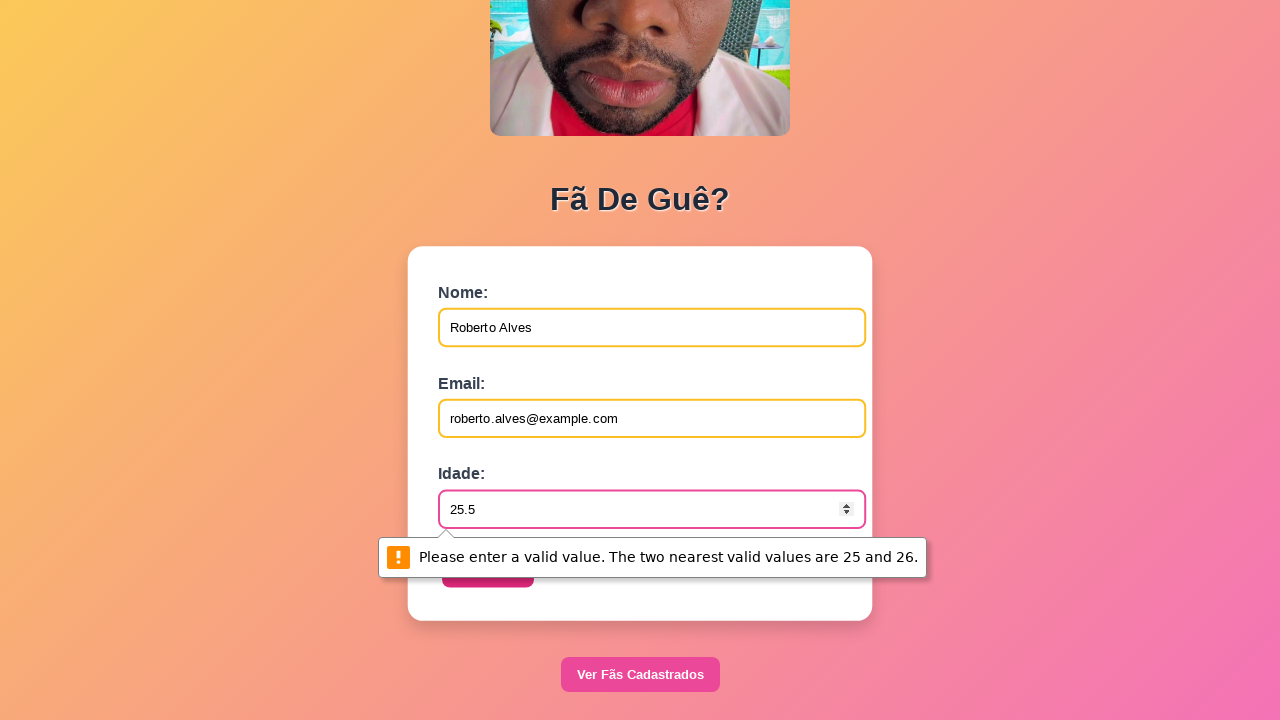